Navigates to an OpenCart login page and fills in the email field using a custom retry mechanism

Starting URL: https://naveenautomationlabs.com/opencart/index.php?route=account/login

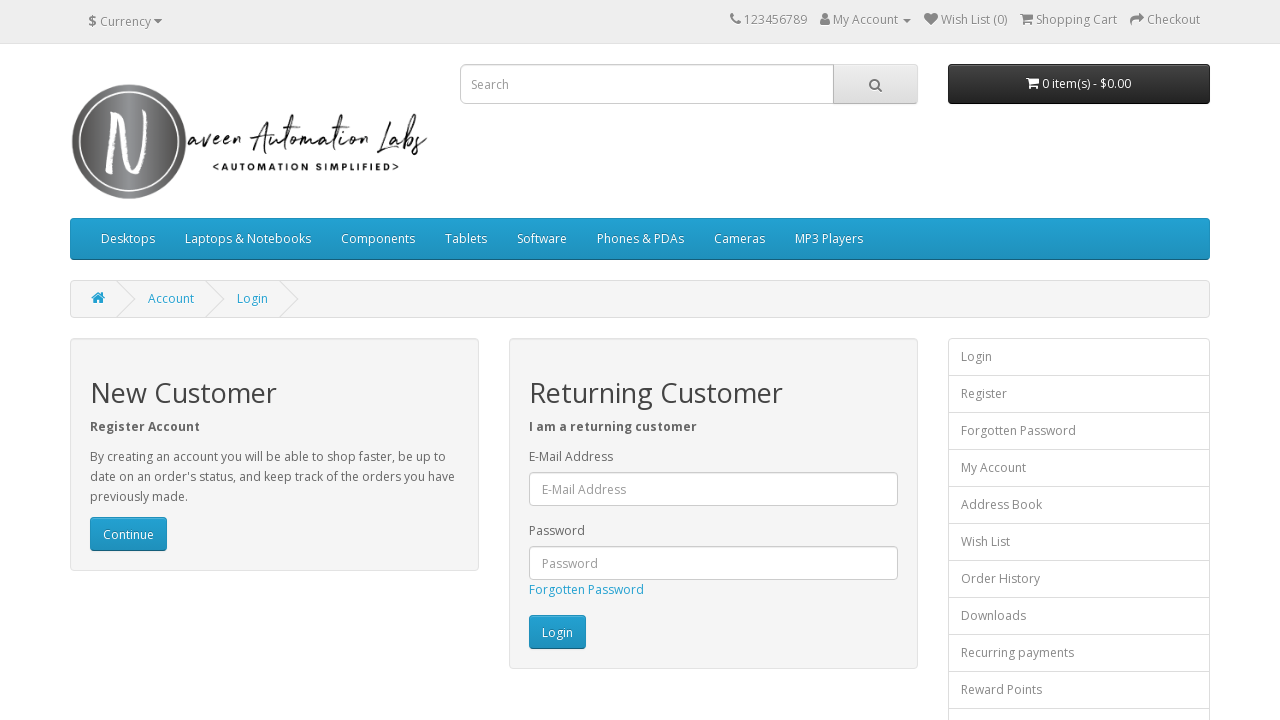

Navigated to OpenCart login page
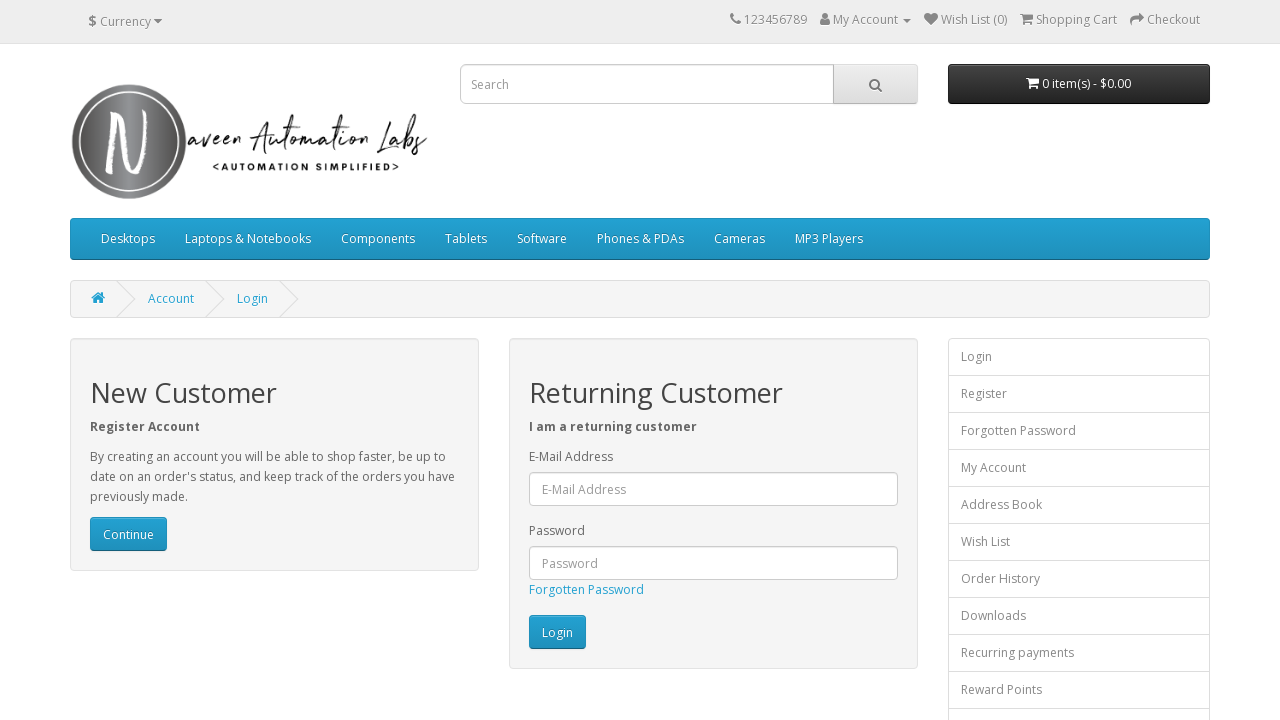

Filled email field with 'kapil@gmail.com' using fallback selector #input-email on #input-email
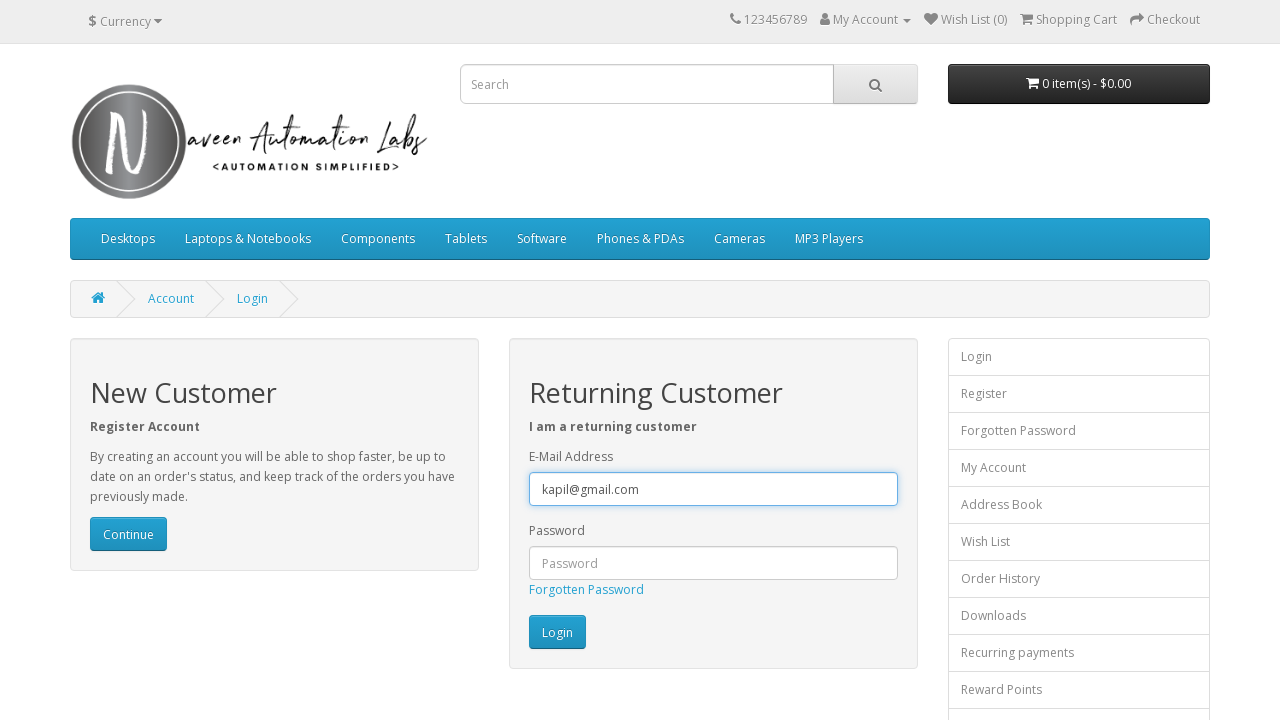

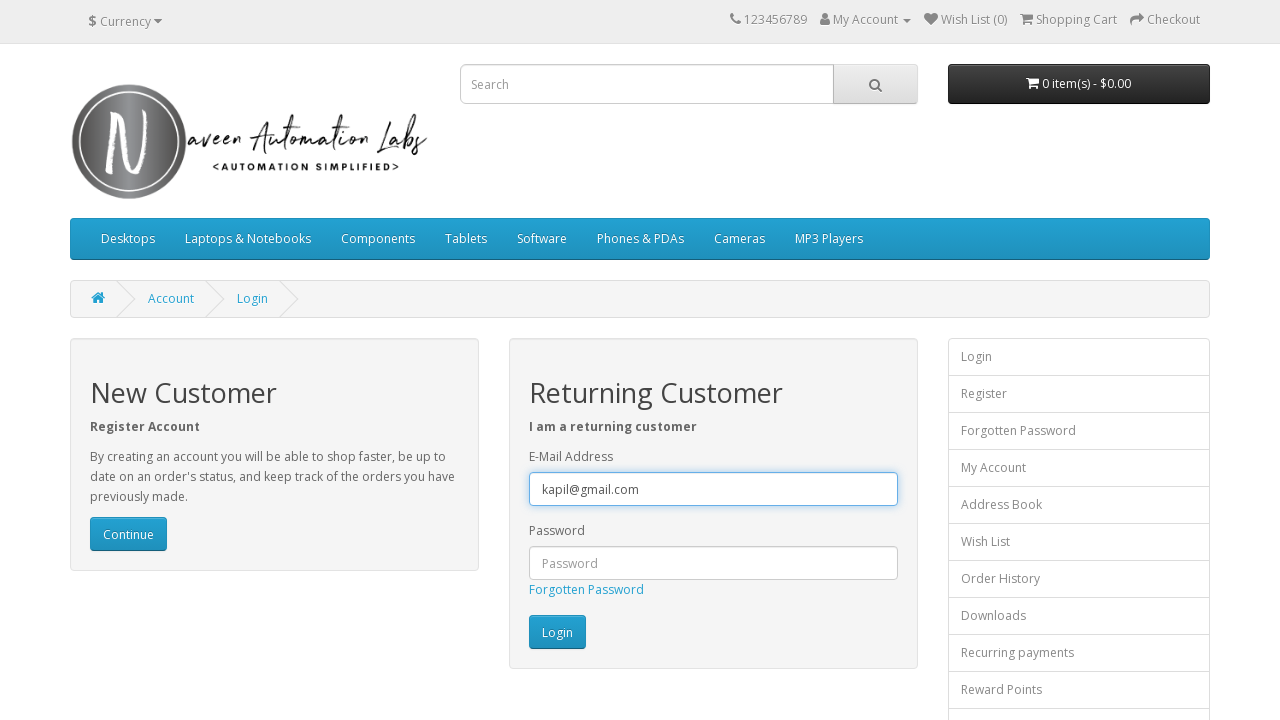